Tests text input functionality by entering text in a field and clicking a button to update its label

Starting URL: http://uitestingplayground.com/textinput

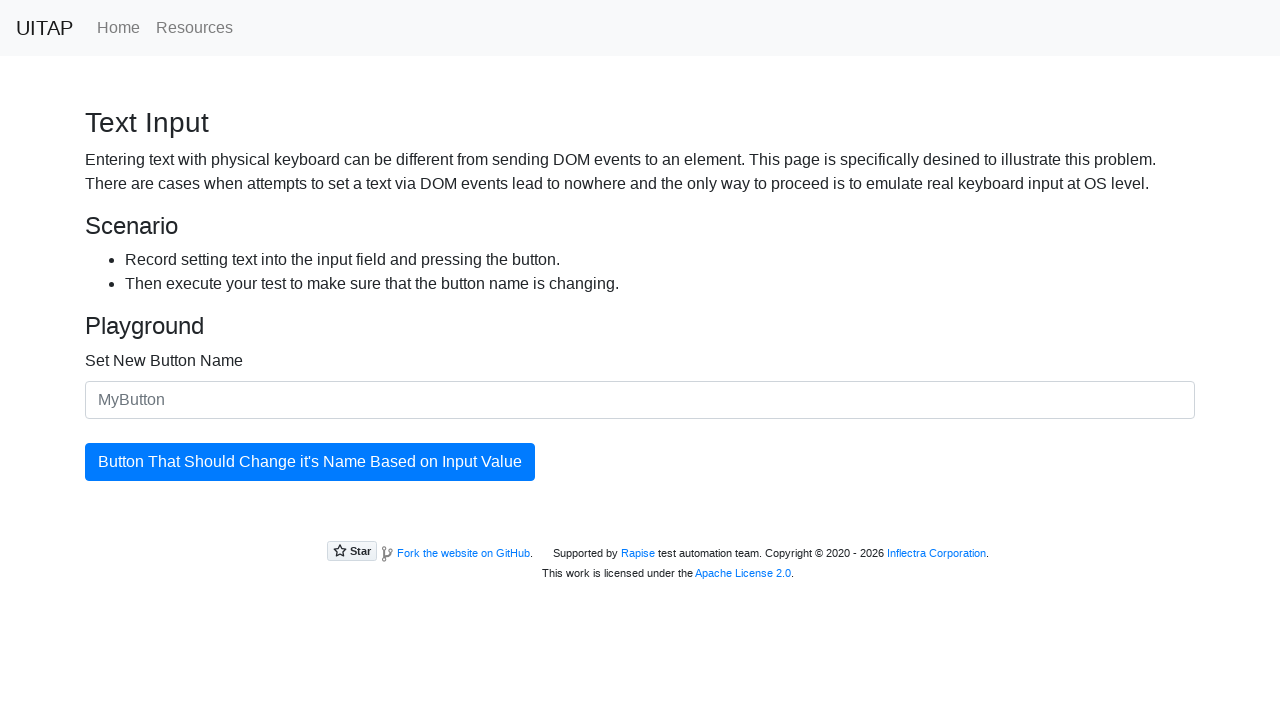

Filled text input field with 'SkyPro' on #newButtonName
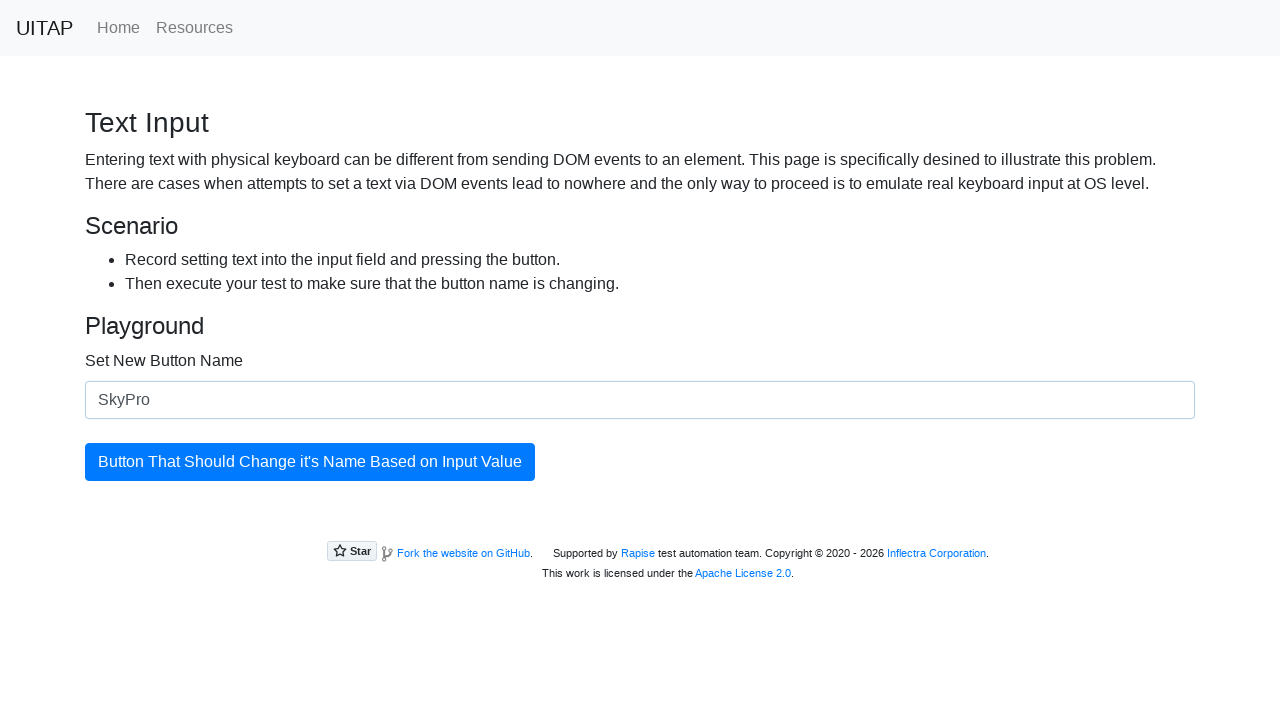

Clicked the update button to change button label at (310, 462) on #updatingButton
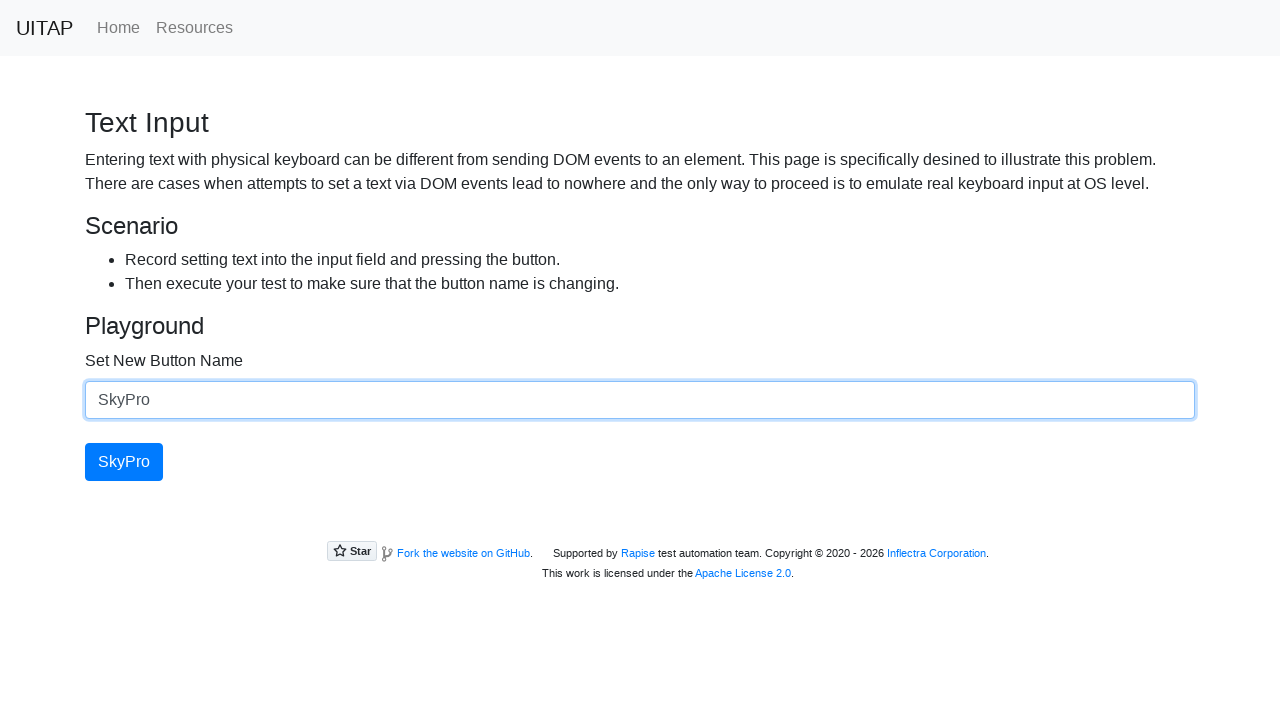

Waited 1000ms for button text to update
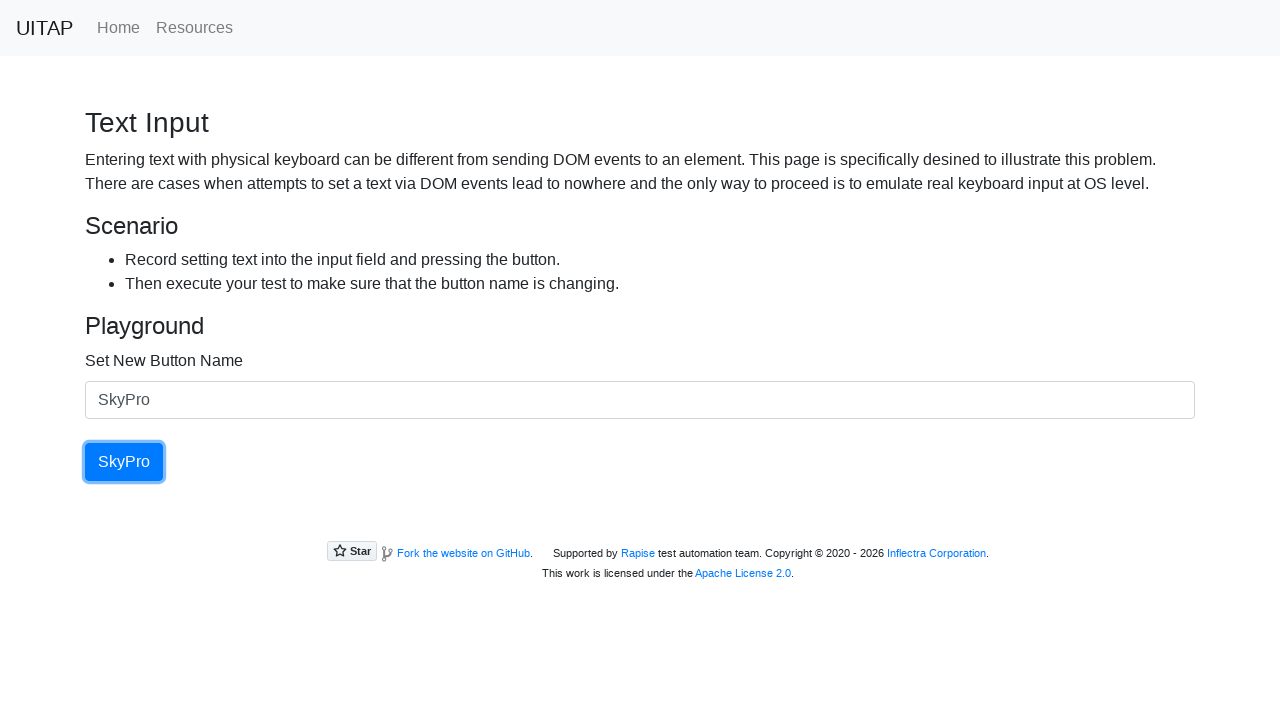

Retrieved updated button text: SkyPro
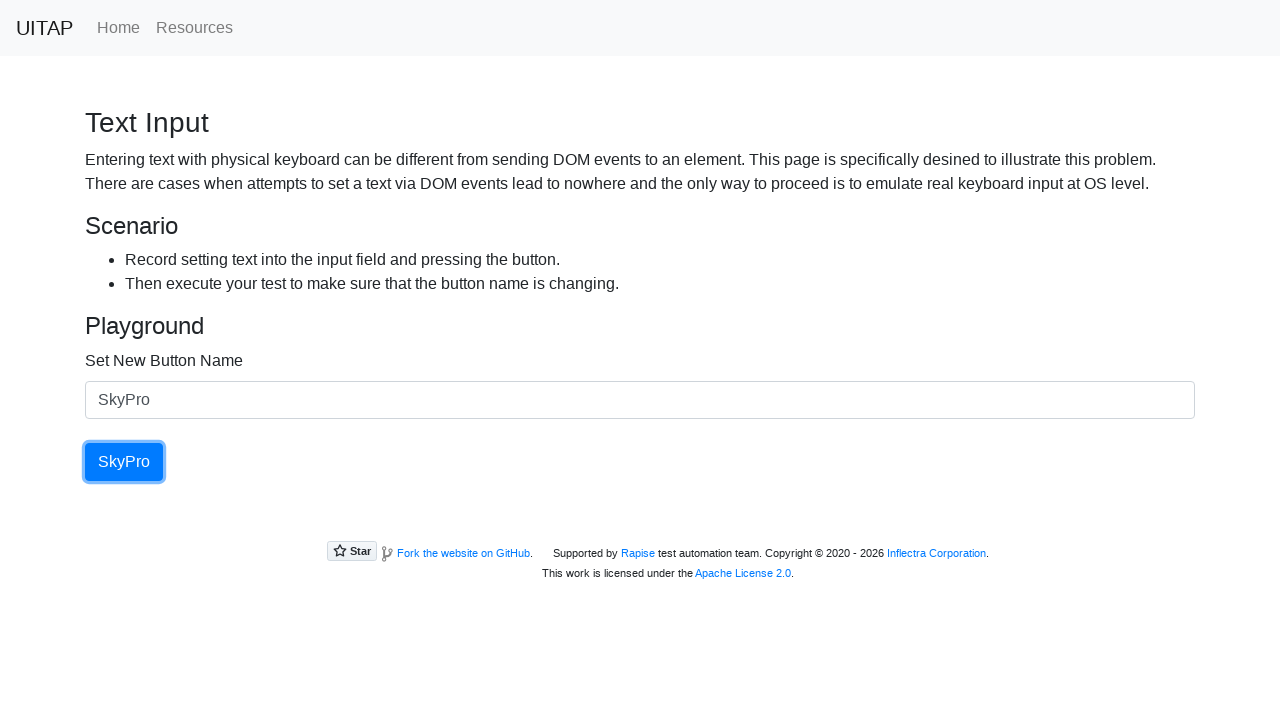

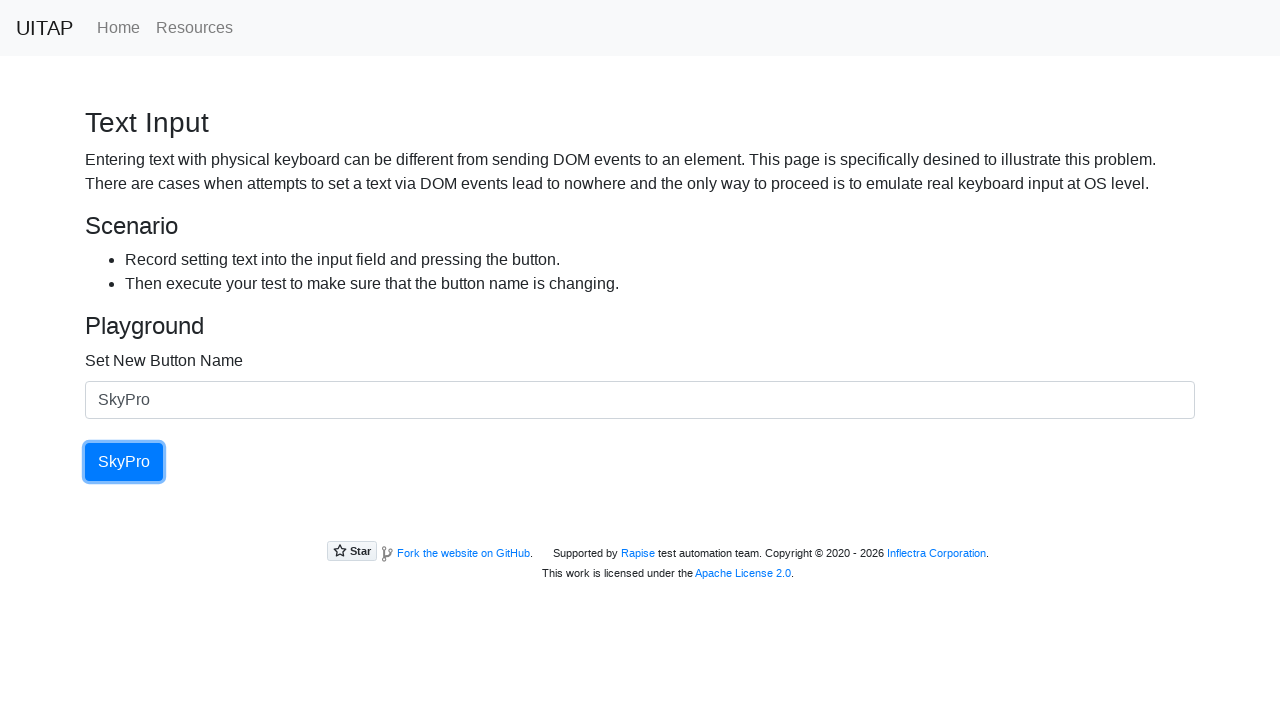